Tests that adding tasks to a new category with an existing name adds them to the existing category instead of creating a duplicate

Starting URL: http://qa-assignment.oblakogroup.ru/board/svetlana_shironina

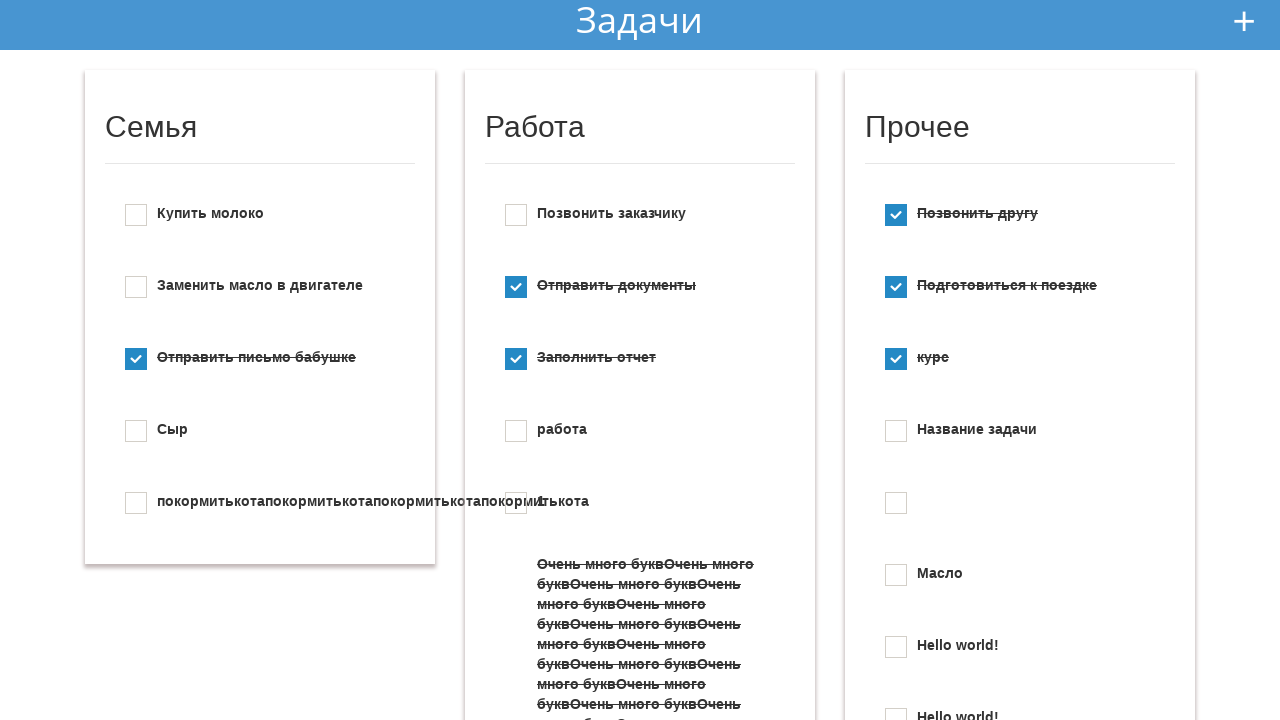

Clicked 'Add new todo' button at (1244, 21) on #add_new_todo
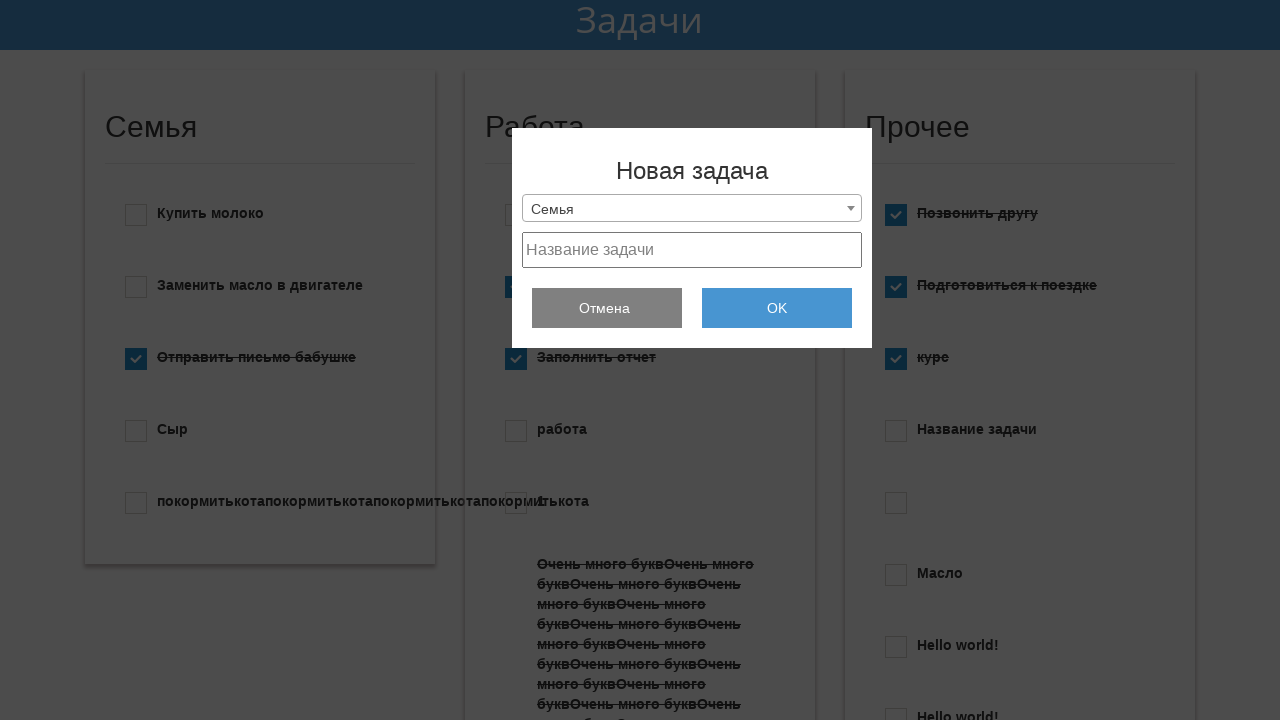

Selected 'Create new list' option from category dropdown on #select_category
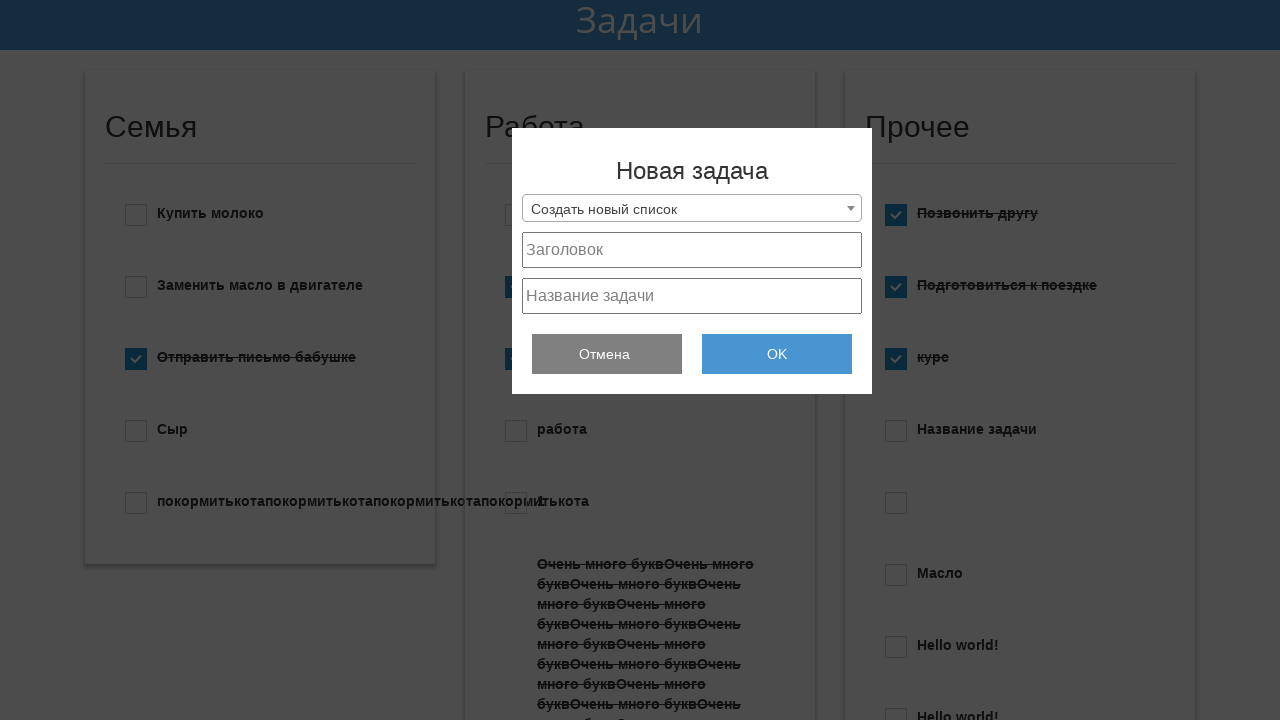

Clicked on project title field at (692, 250) on #project_title
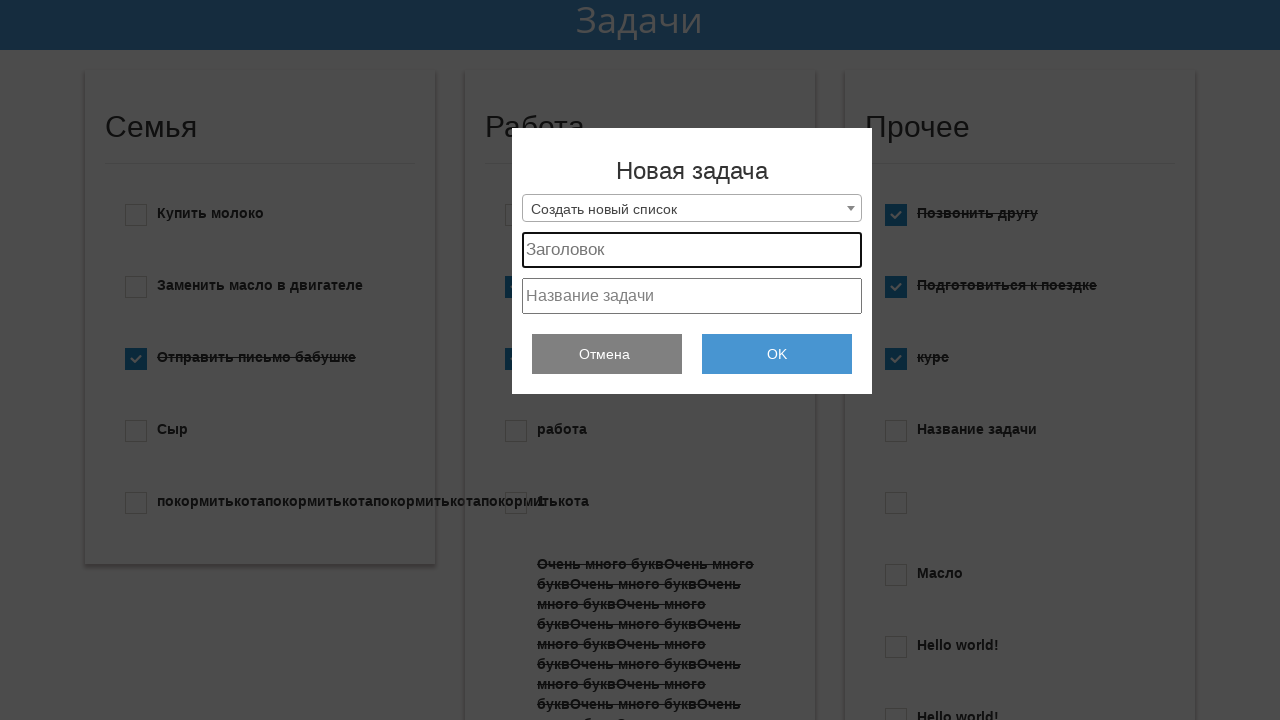

Selected all text in project title field
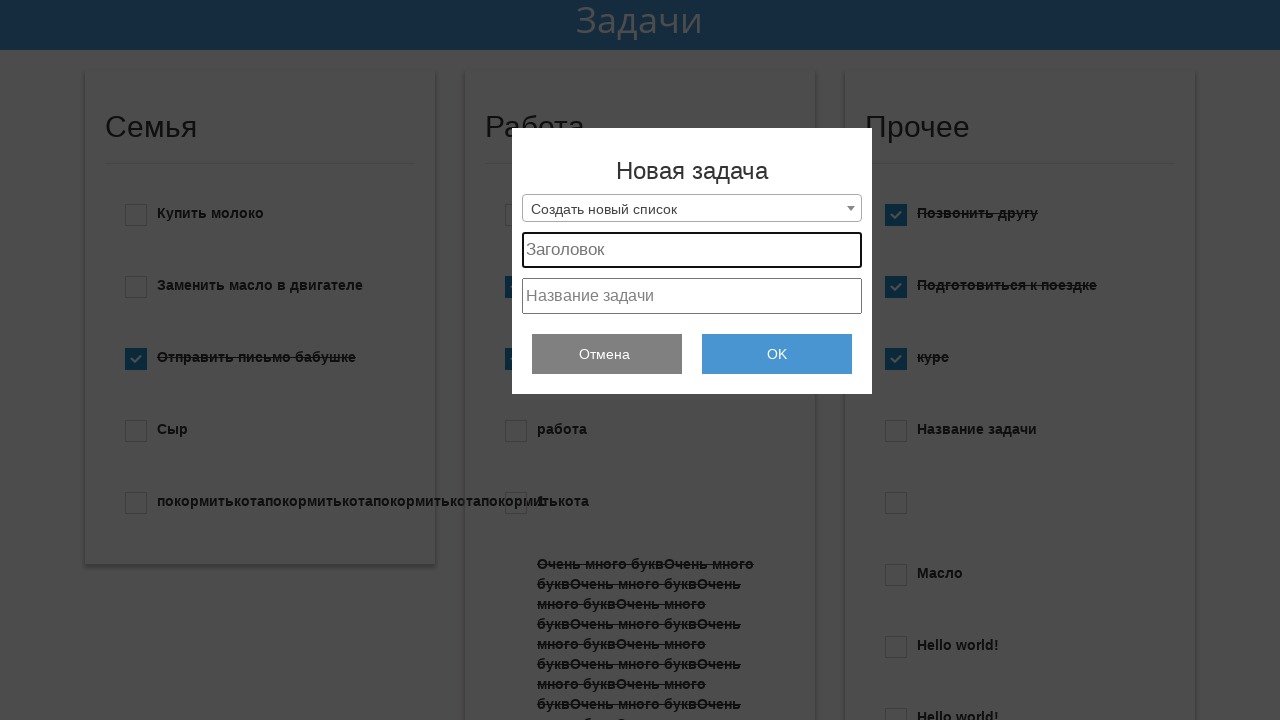

Filled project title with 'Отдых' (first category) on #project_title
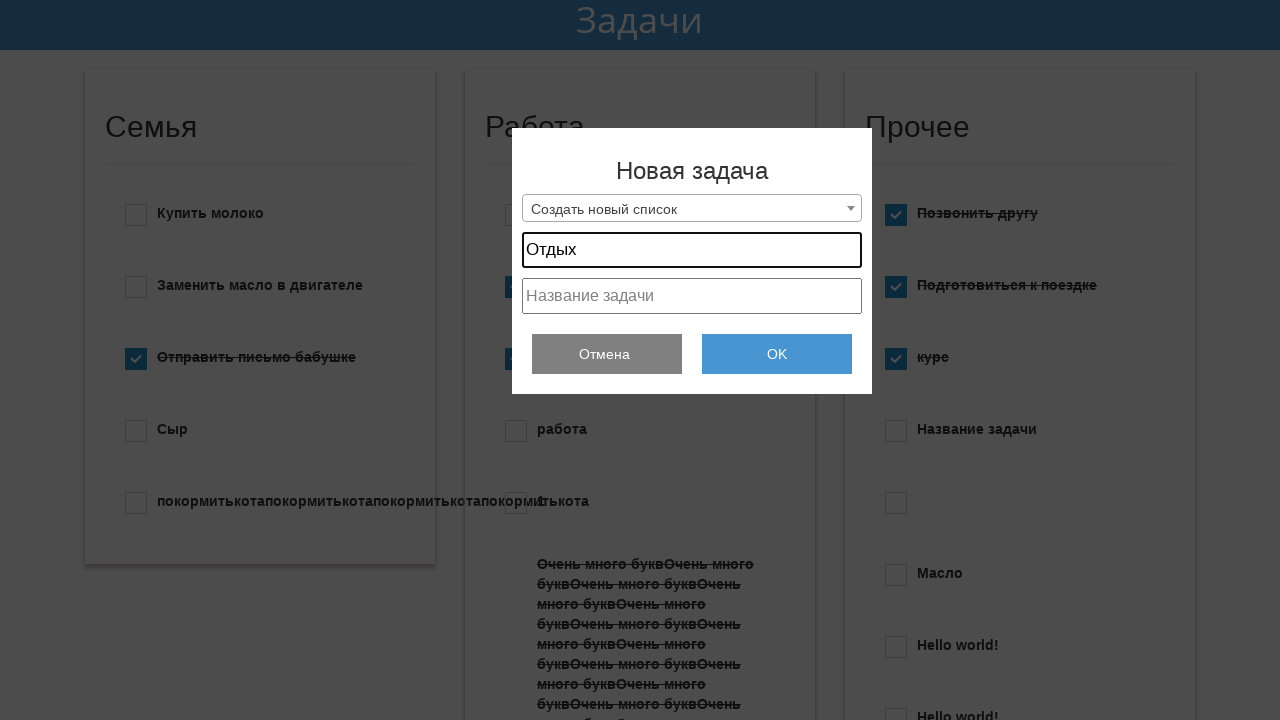

Clicked on project text field at (692, 296) on #project_text
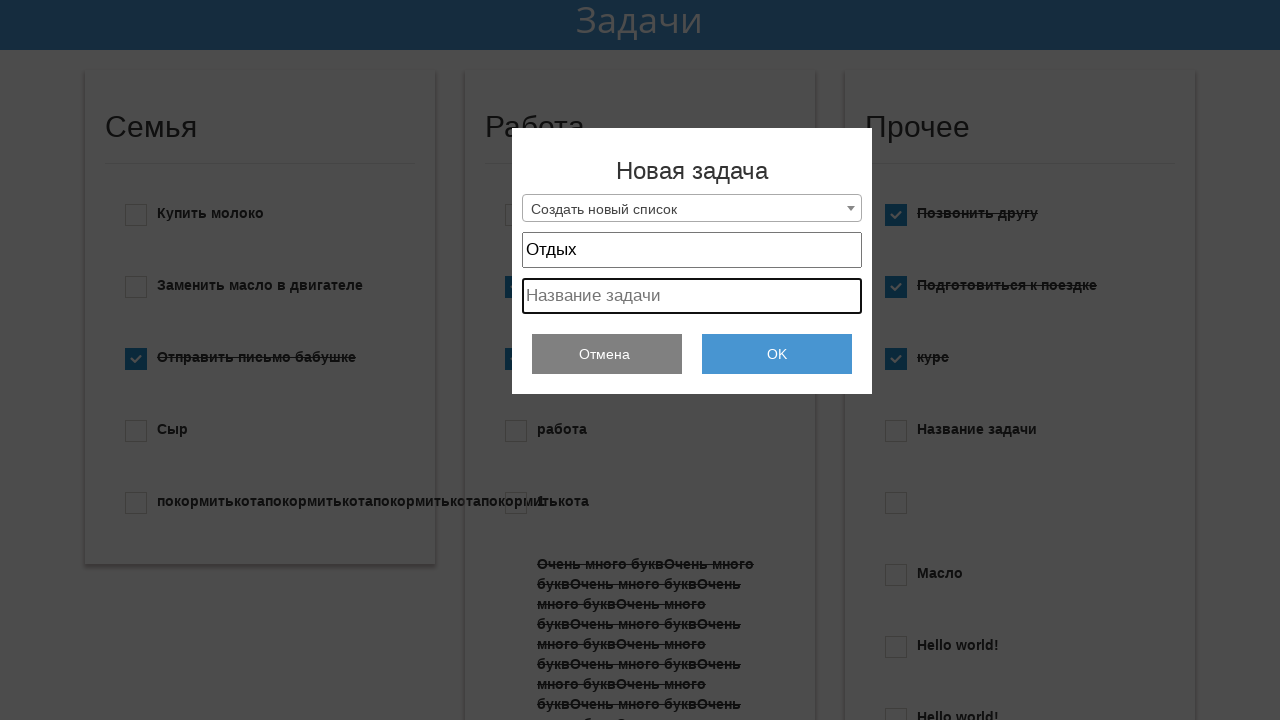

Selected all text in project text field
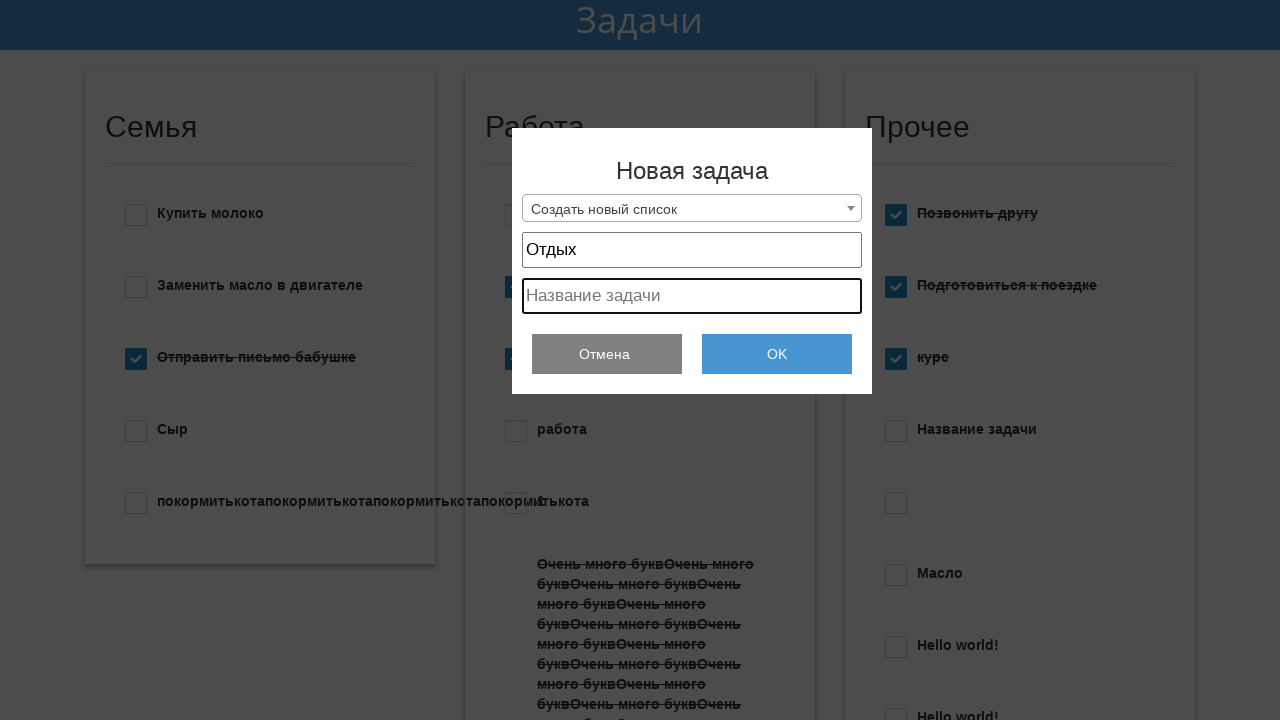

Filled task text with 'Купальник' on #project_text
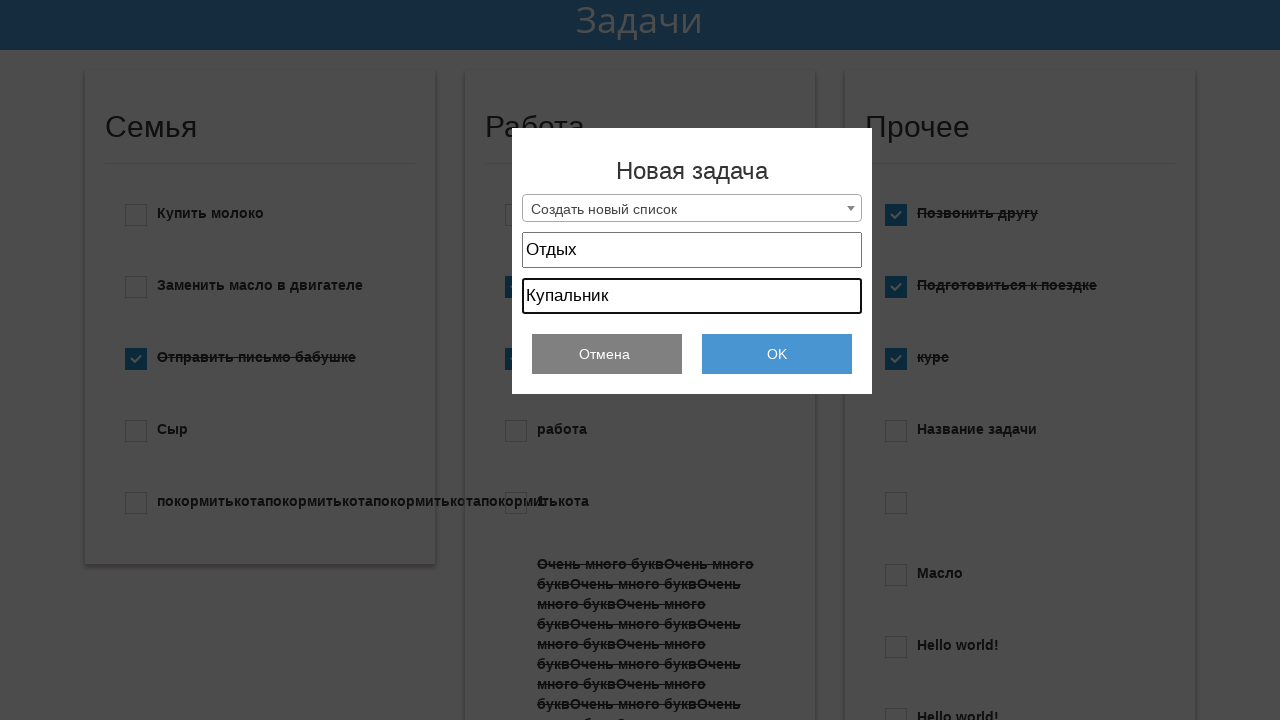

Submitted first todo - created 'Отдых' category with 'Купальник' task at (777, 354) on #submit_add_todo
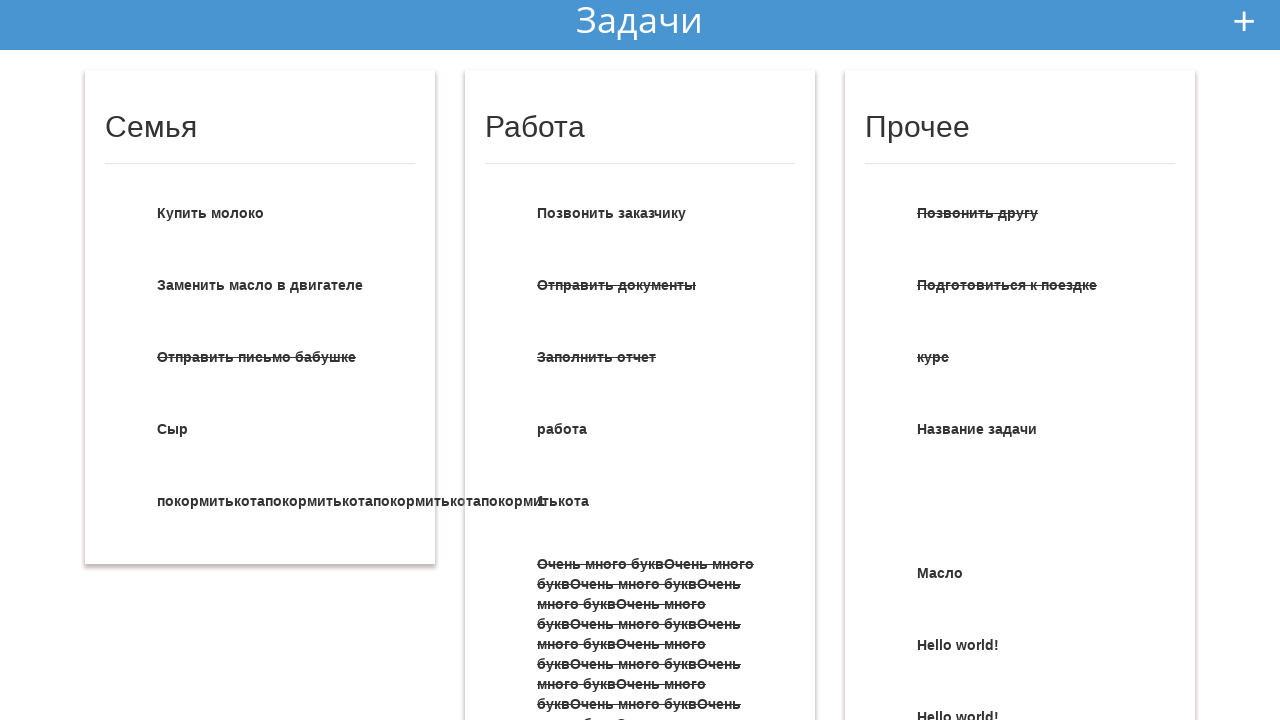

Clicked 'Add new todo' button for second task at (1244, 21) on #add_new_todo
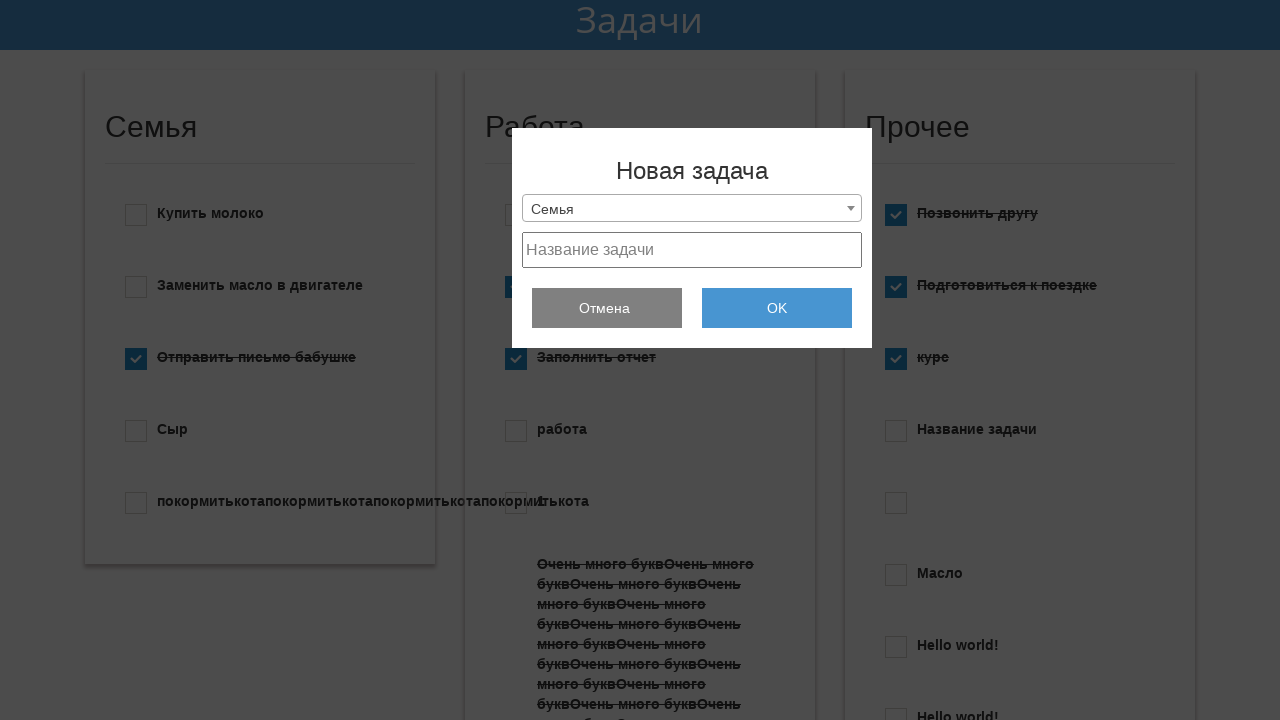

Selected 'Create new list' option from category dropdown for second task on #select_category
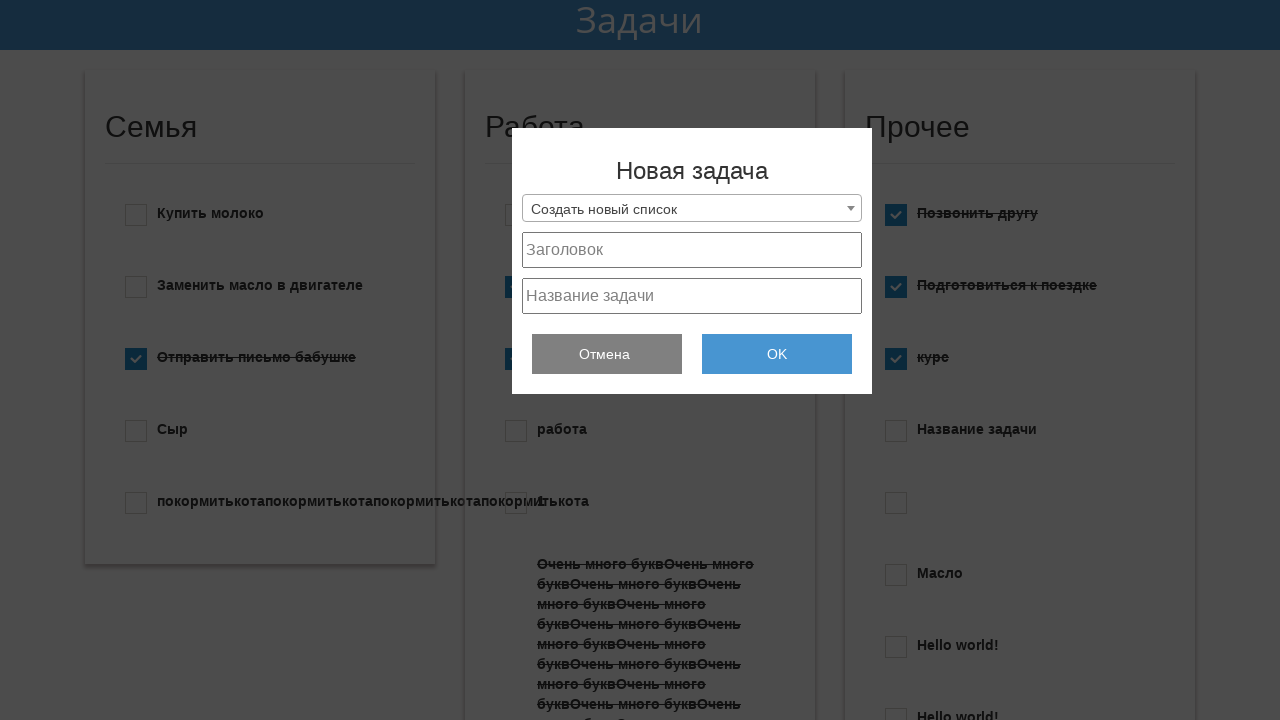

Clicked on project title field for second task at (692, 250) on #project_title
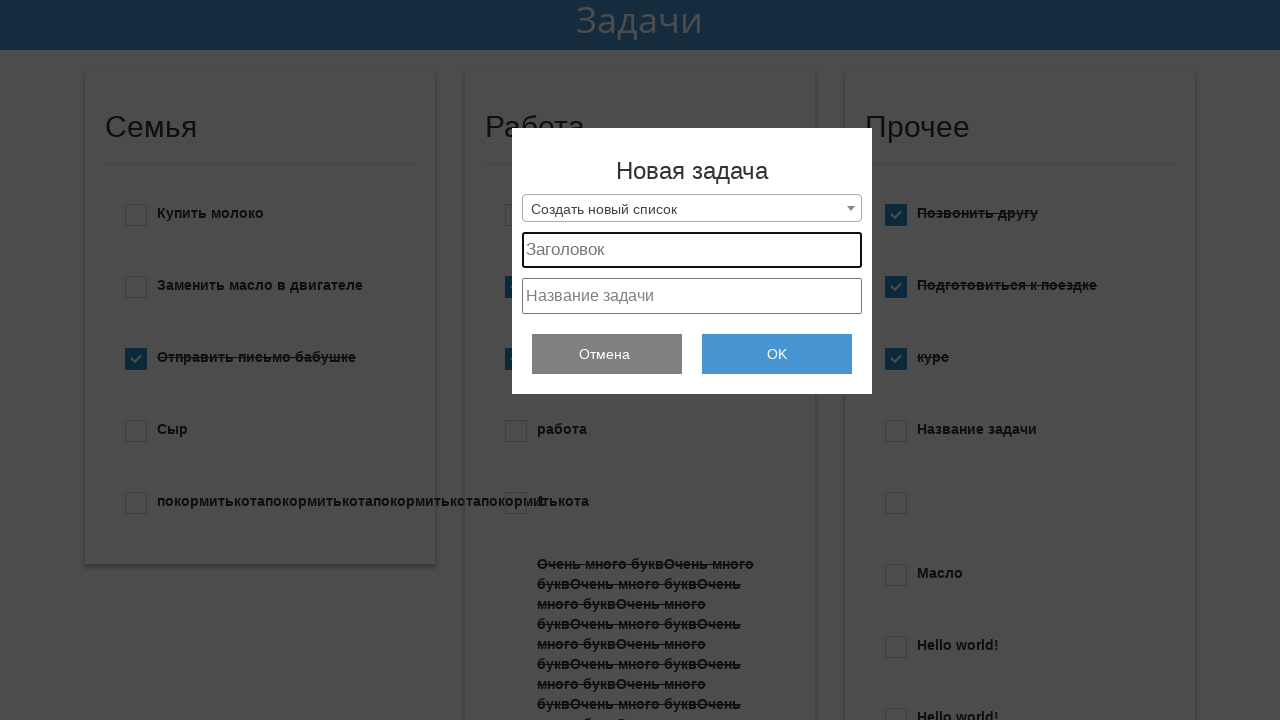

Selected all text in project title field
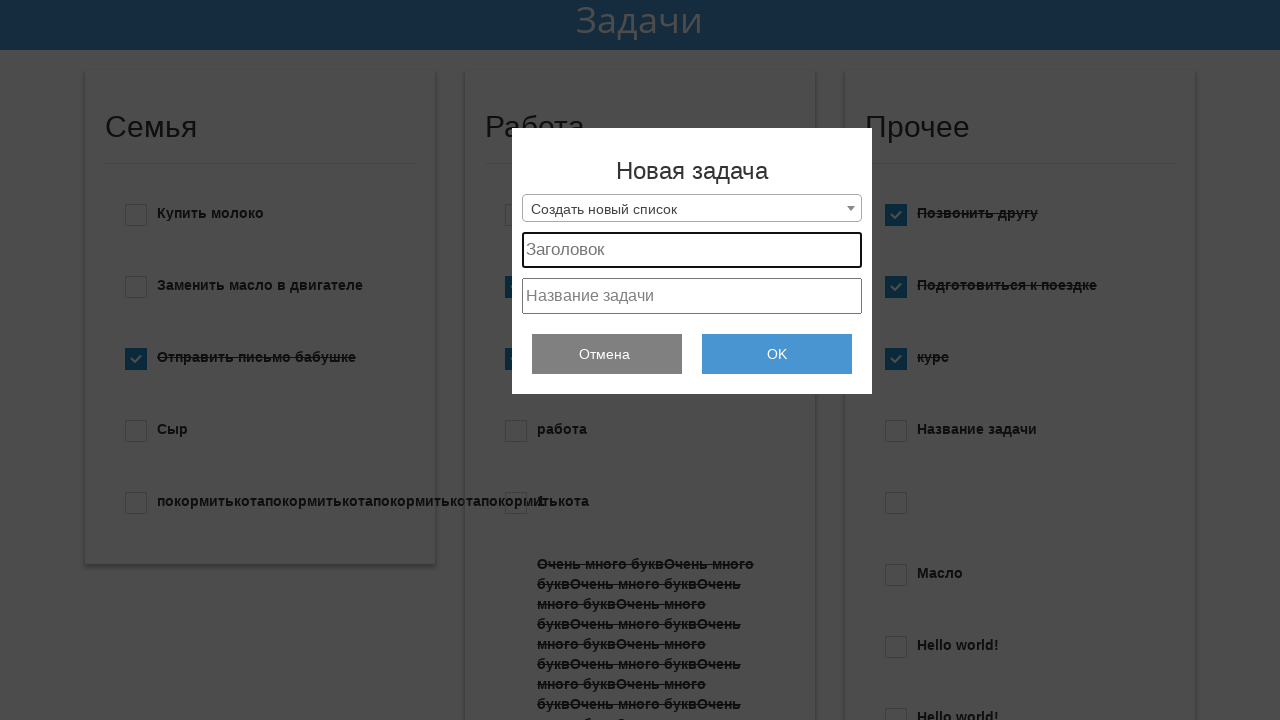

Filled project title with 'Отдых' again (duplicate category name) on #project_title
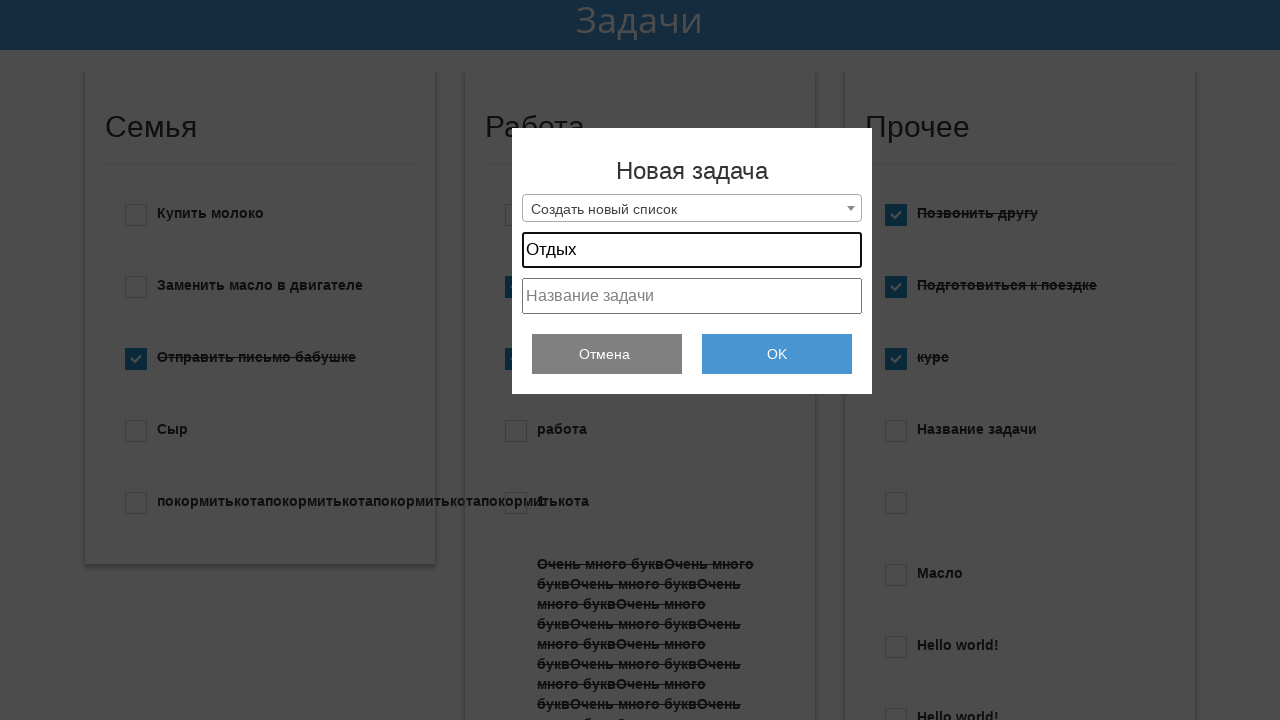

Clicked on project text field for second task at (692, 296) on #project_text
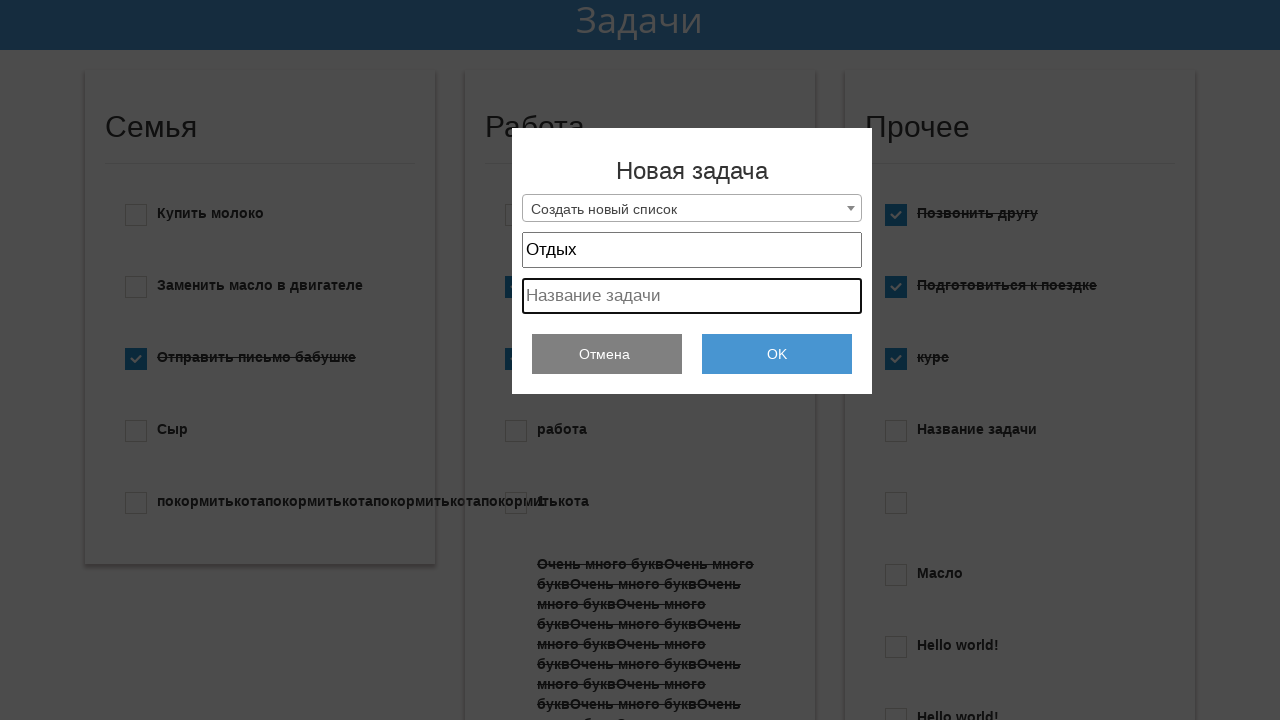

Selected all text in project text field
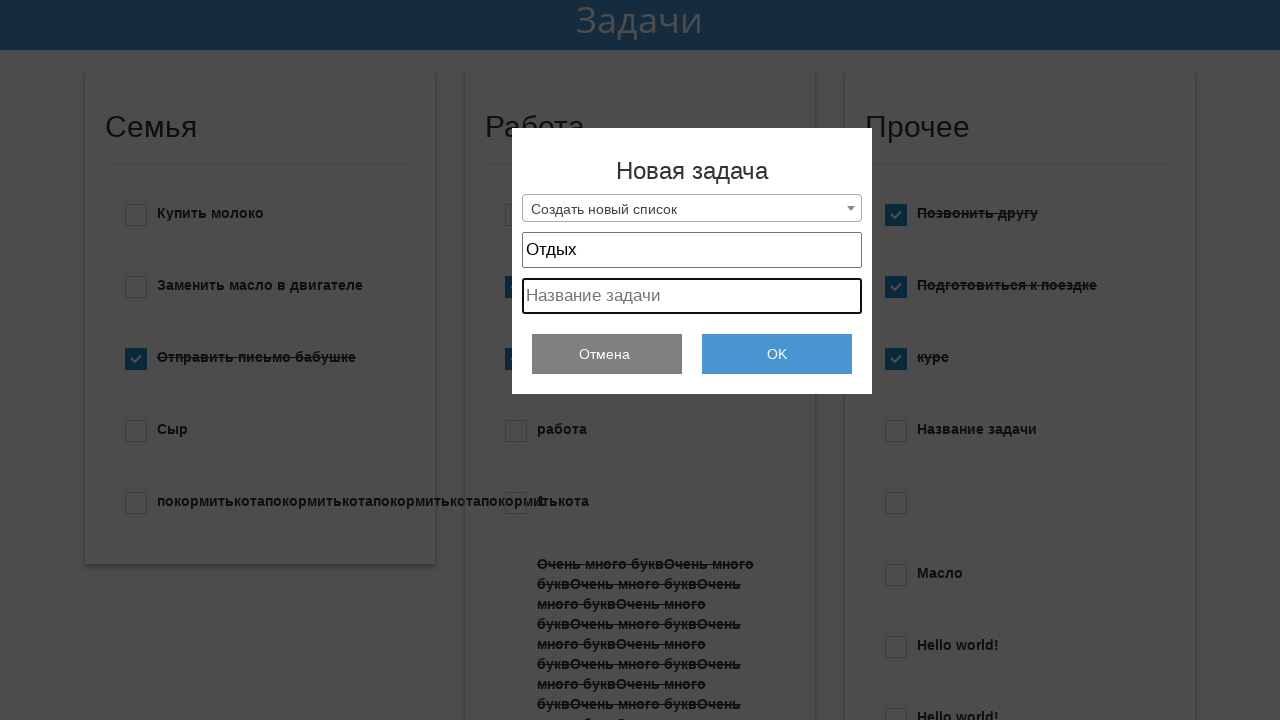

Filled task text with 'Надувной круг' on #project_text
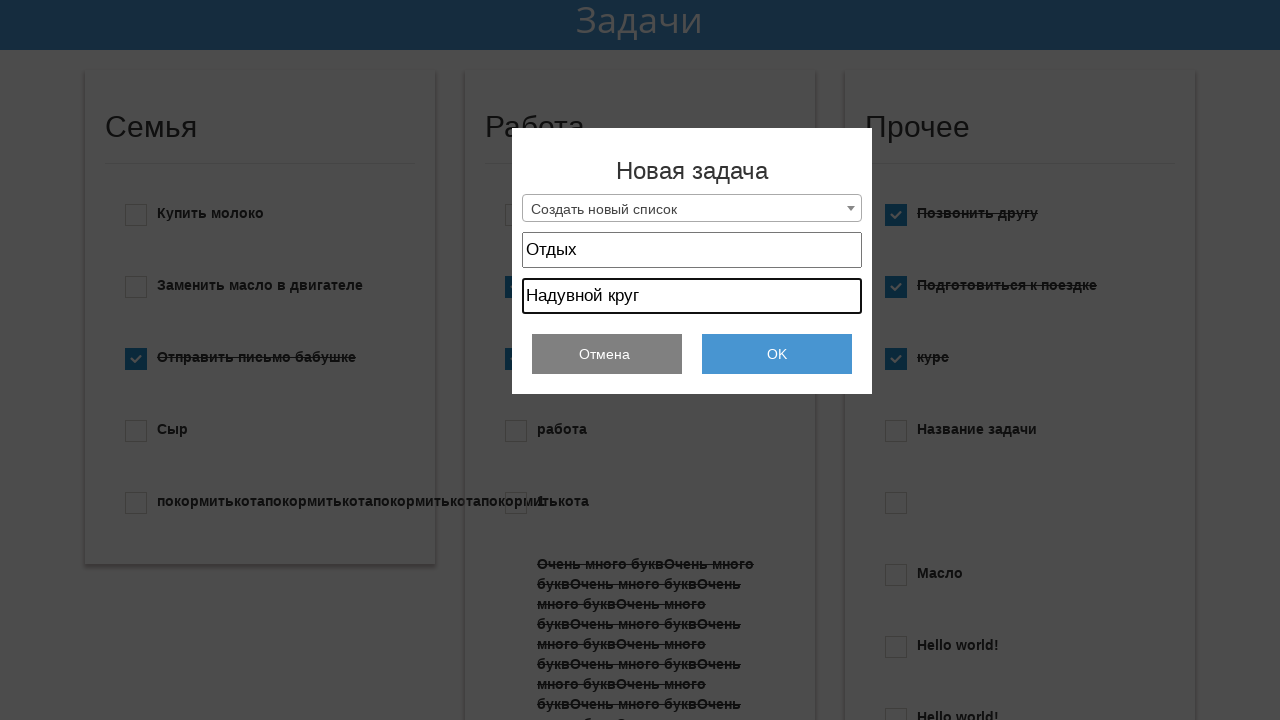

Submitted second todo - should add 'Надувной круг' to existing 'Отдых' category at (777, 354) on #submit_add_todo
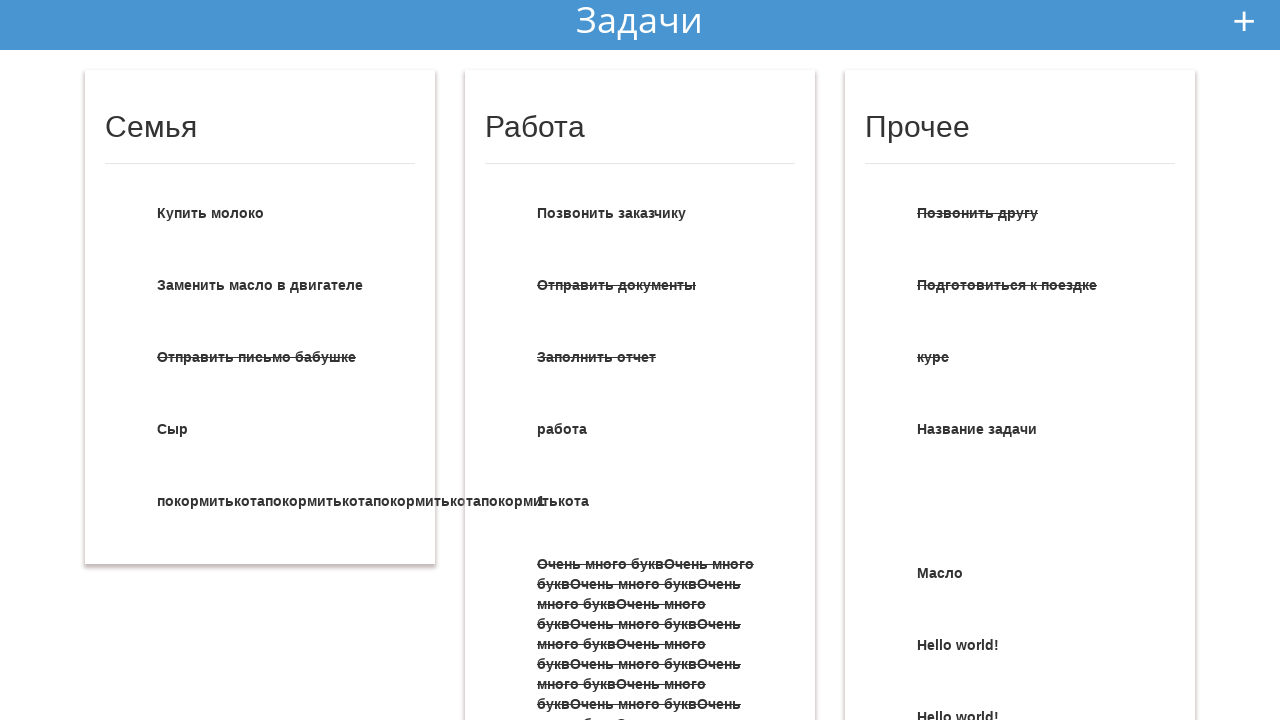

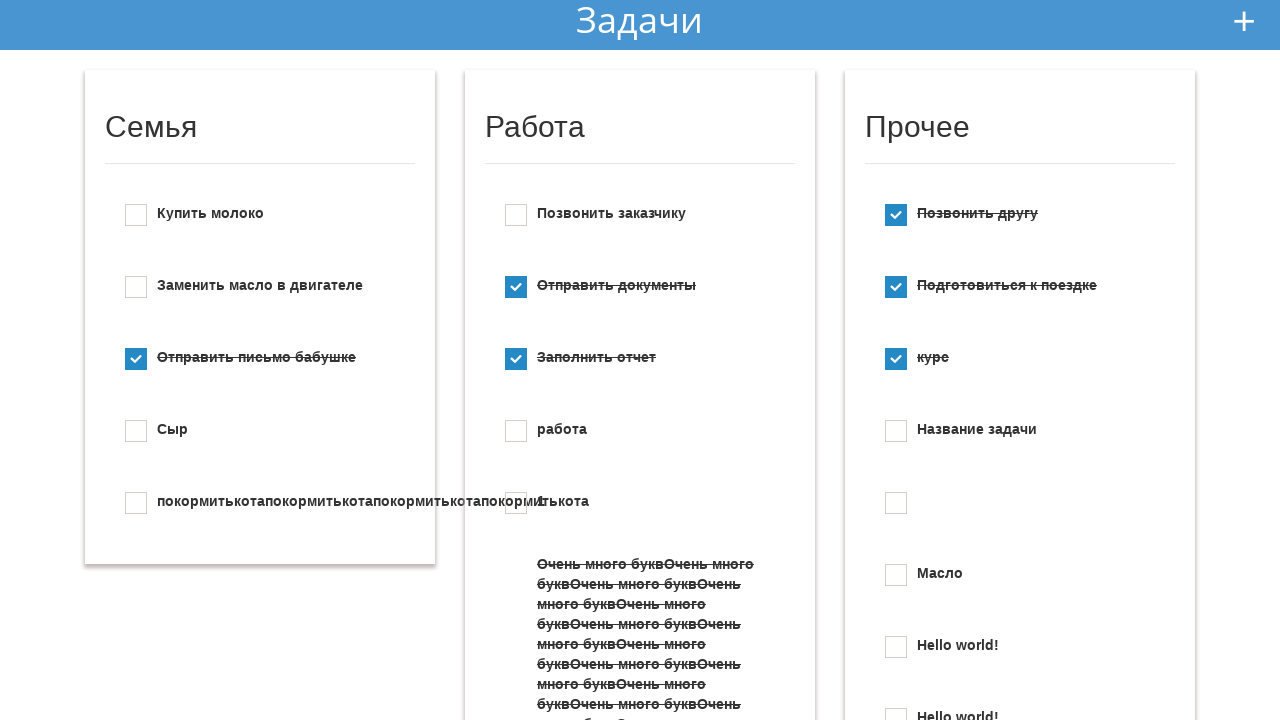